Tests the add/remove elements functionality by clicking the Add Element button, verifying the Delete button appears, clicking Delete, and verifying the page header is still visible

Starting URL: https://the-internet.herokuapp.com/add_remove_elements/

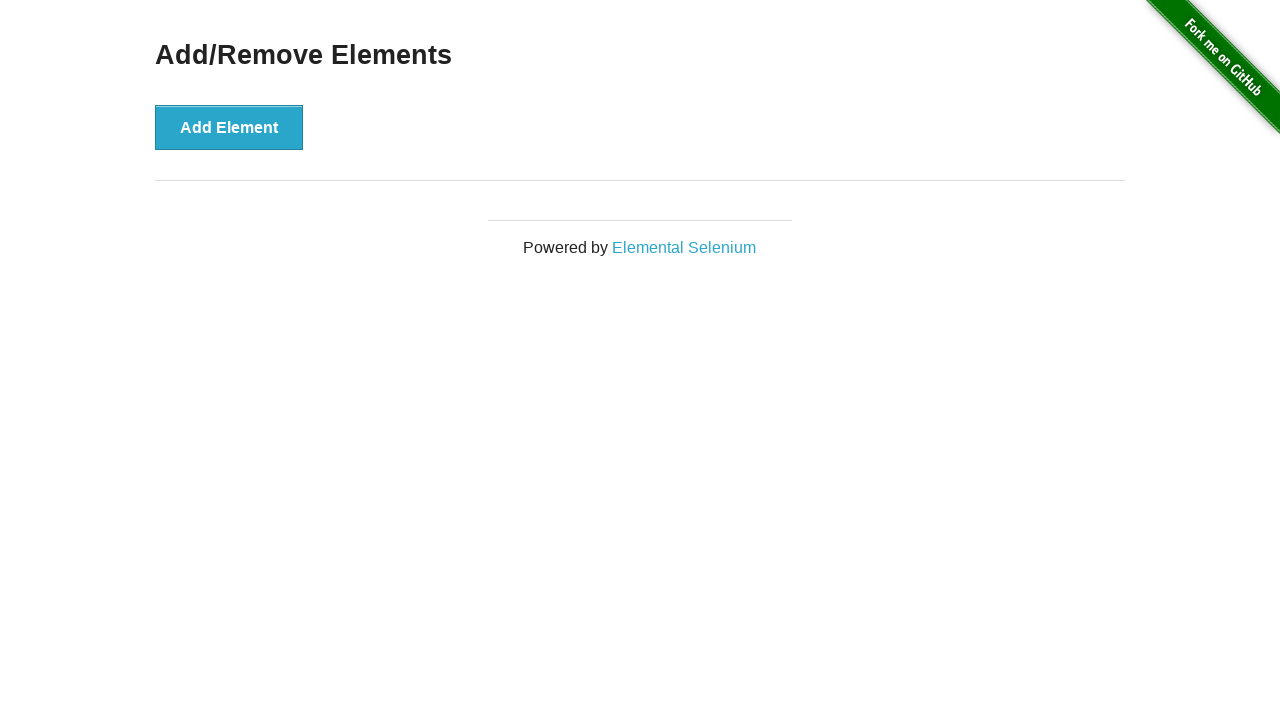

Clicked the Add Element button at (229, 127) on xpath=//*[text()='Add Element']
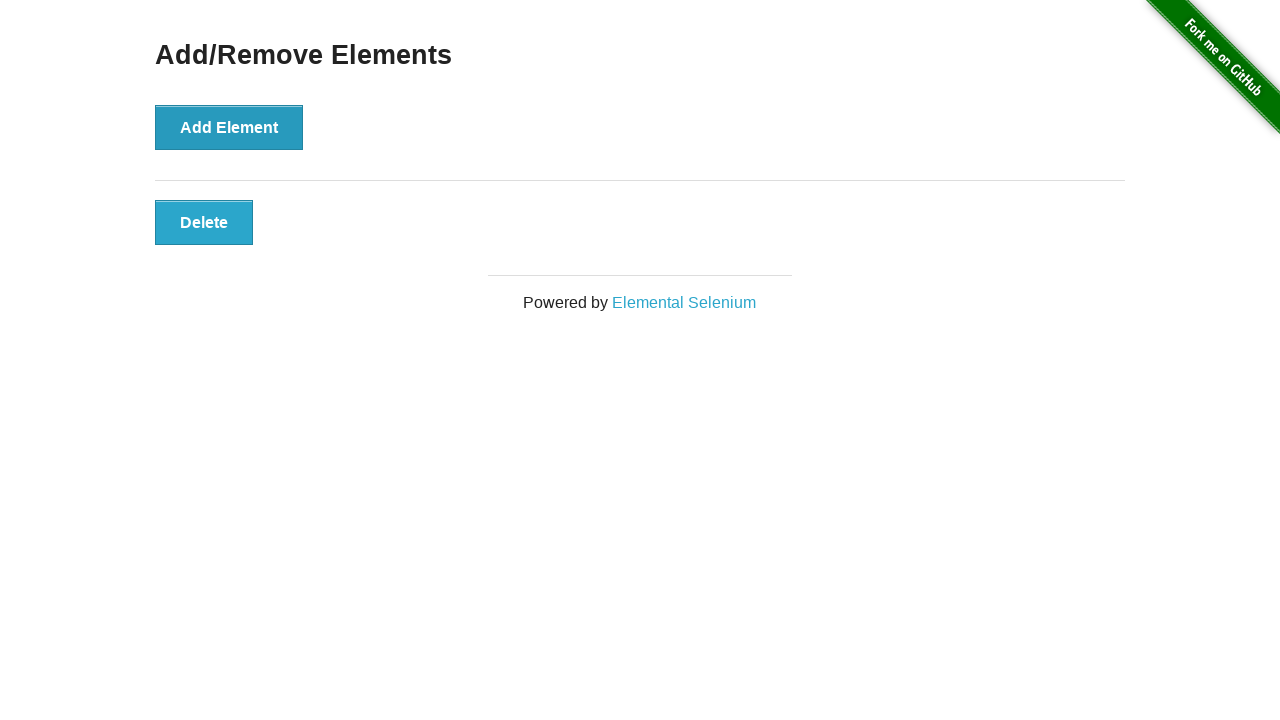

Delete button became visible after adding element
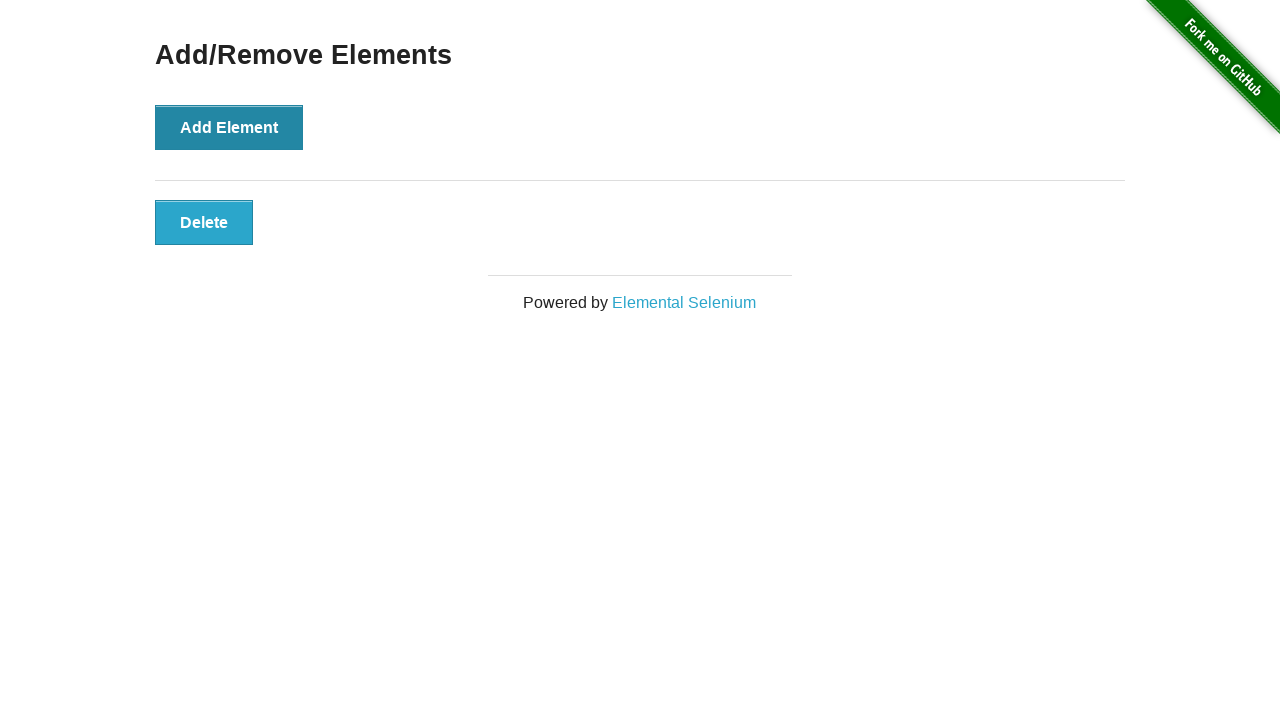

Clicked the Delete button at (204, 222) on xpath=//button[text()='Delete']
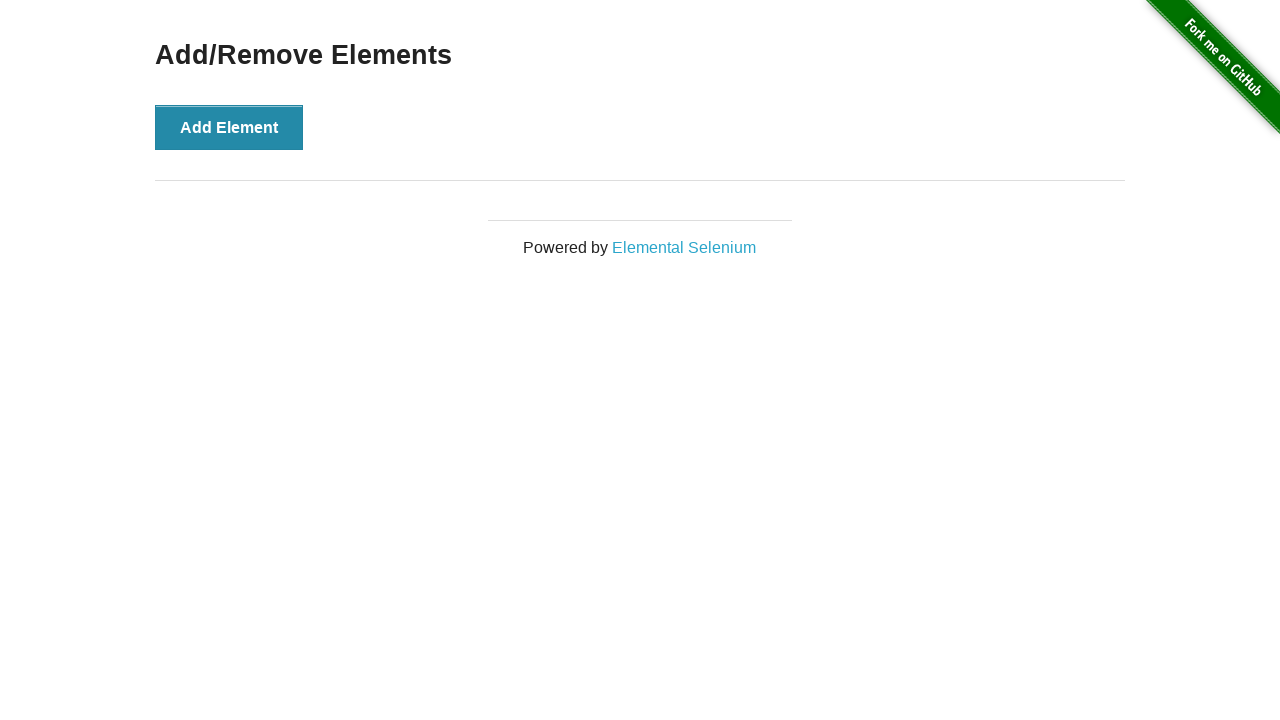

Verified the 'Add/Remove Elements' page heading is still visible after deletion
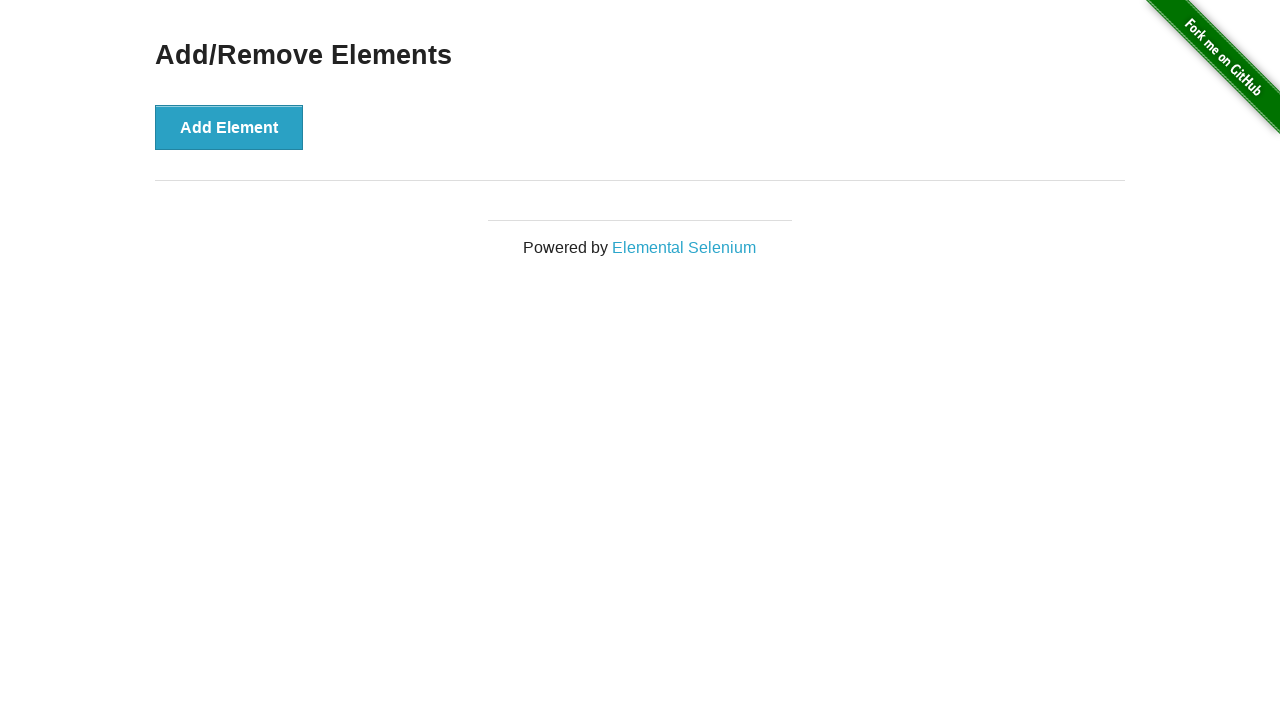

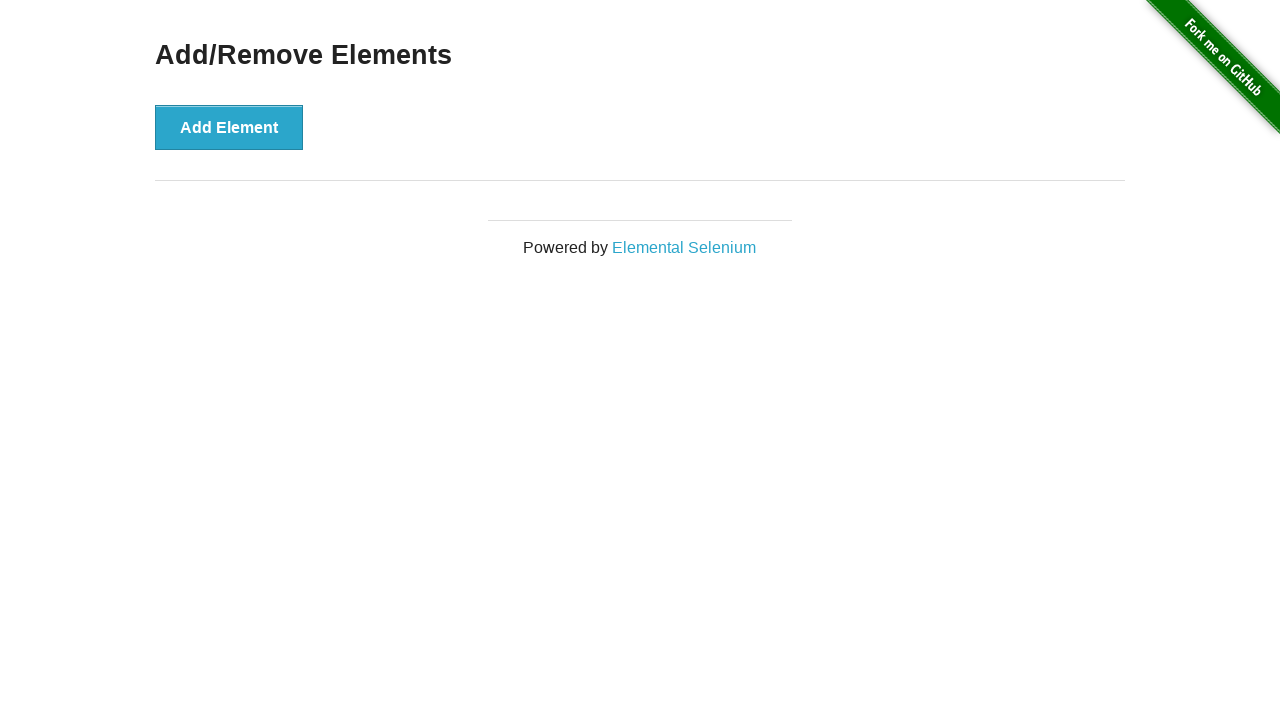